Tests mouse hover functionality by hovering over a menu item

Starting URL: https://demoqa.com/menu/

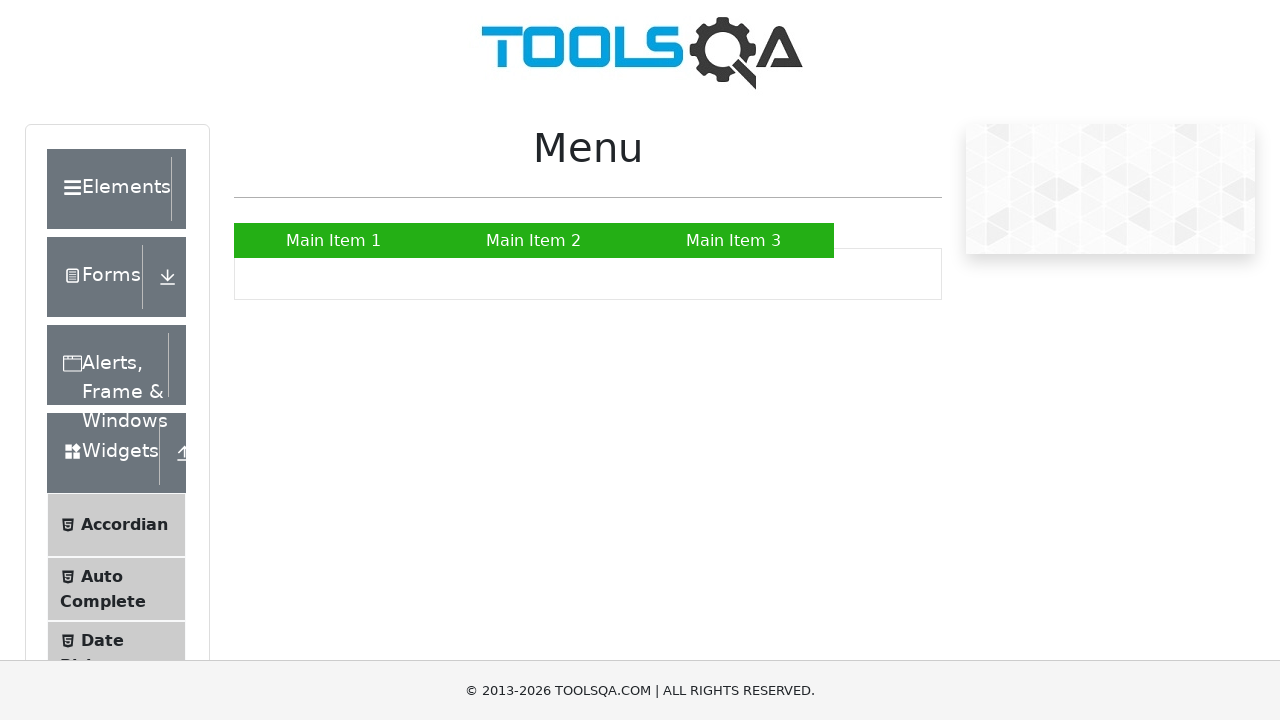

Navigated to DemoQA menu page
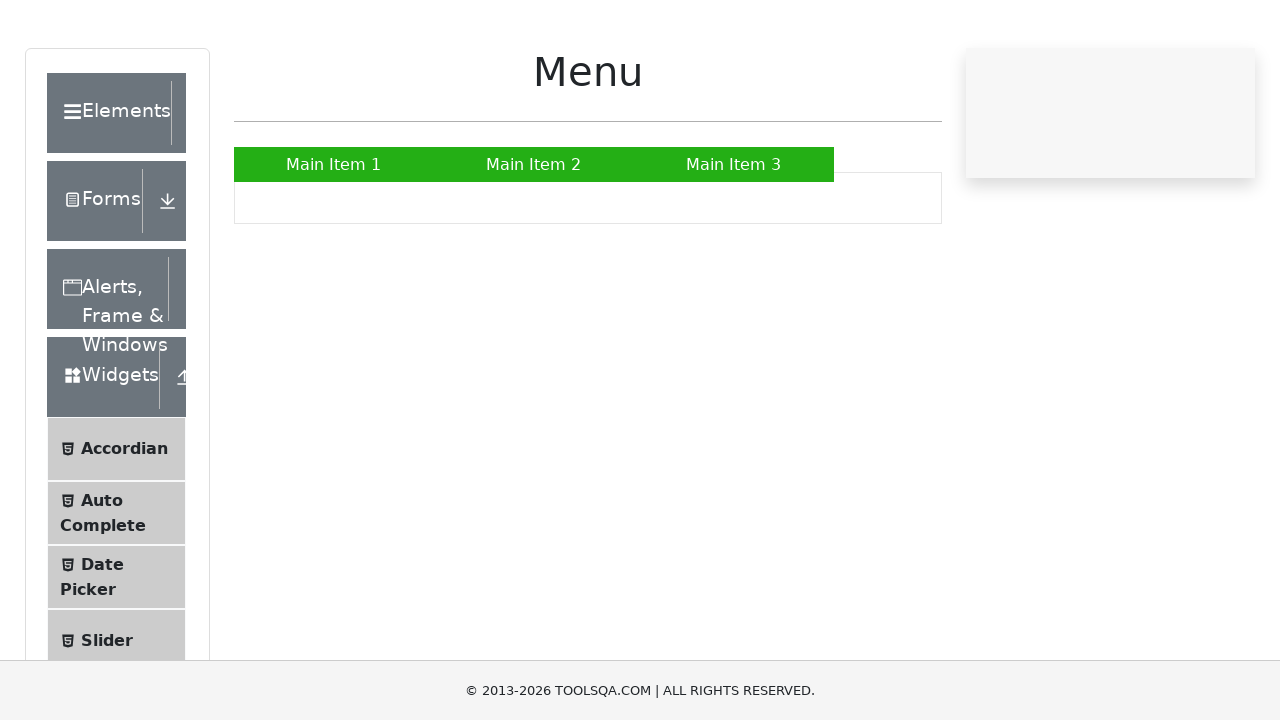

Hovered over Main Item 2 menu item at (534, 240) on text=Main Item 2
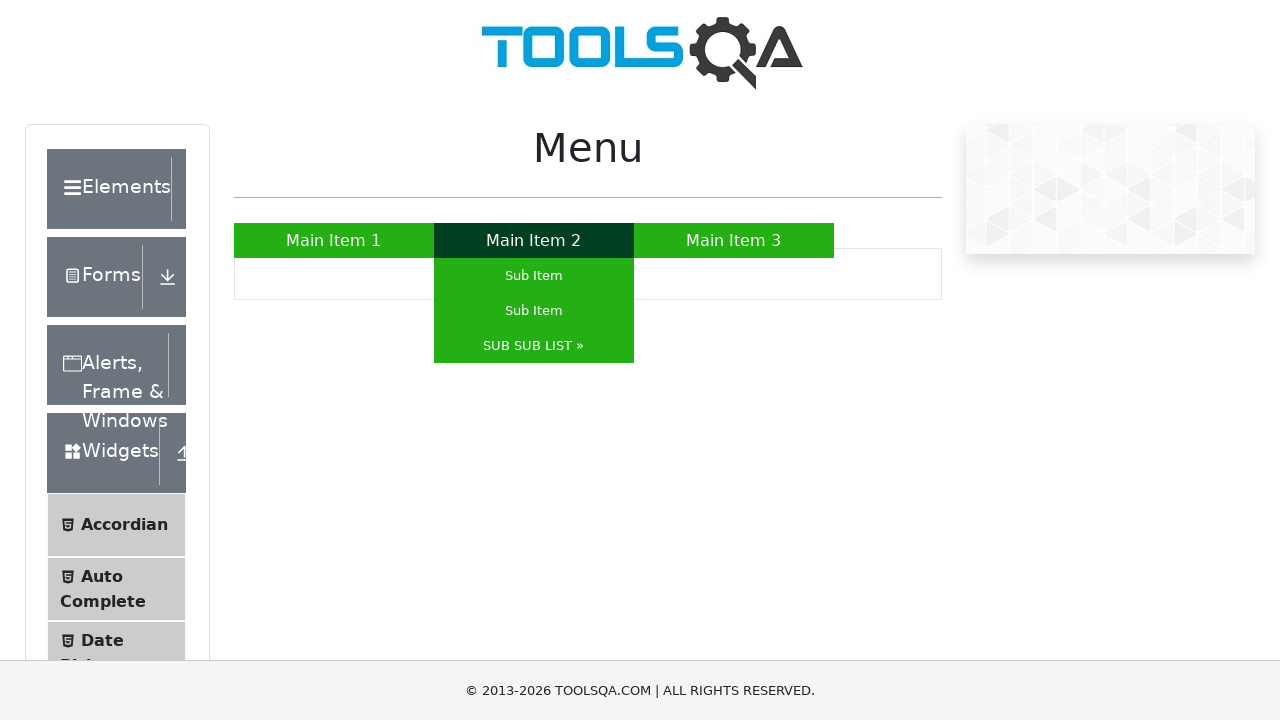

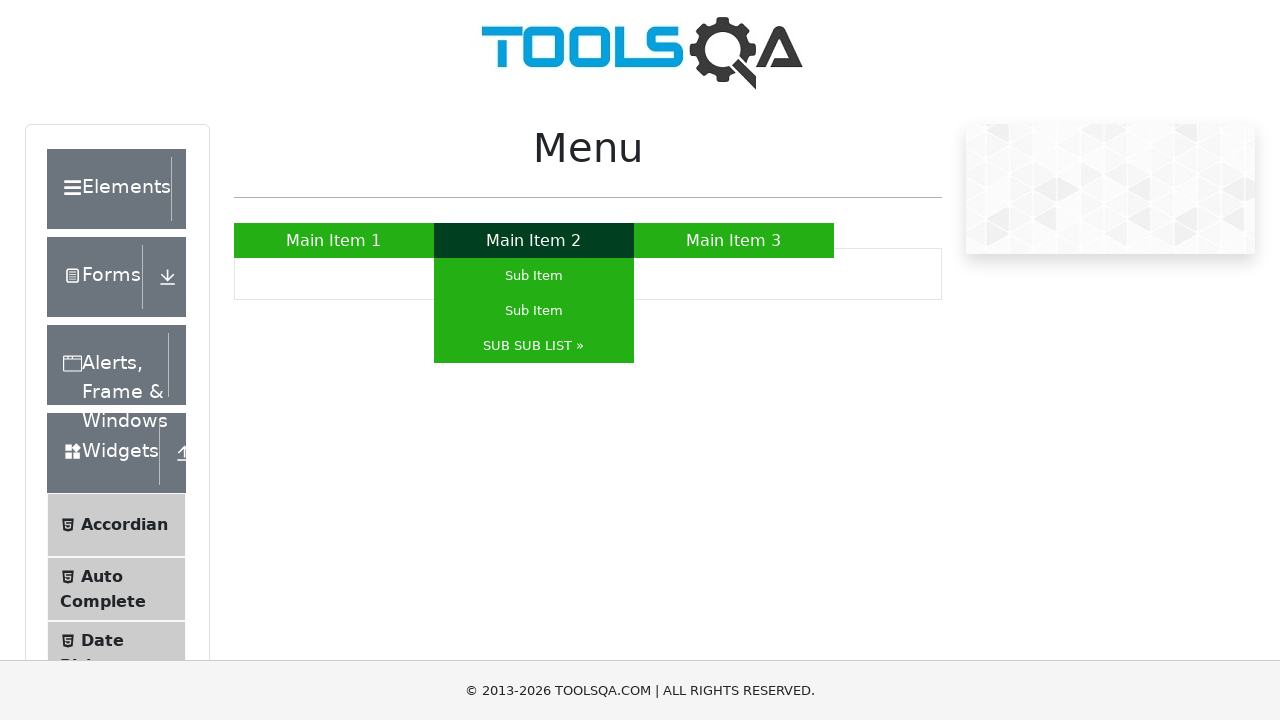